Tests mouse hover action on Patient Care menu item

Starting URL: https://www.mountsinai.org/

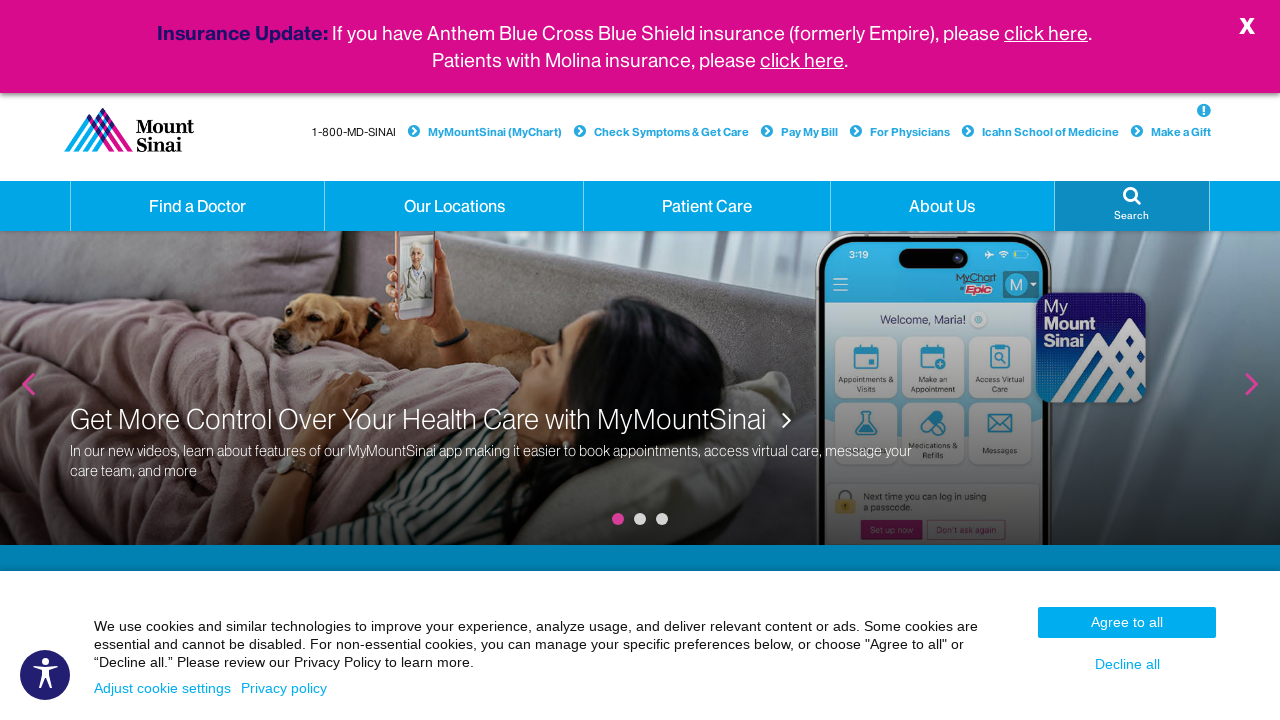

Navigated to Mount Sinai homepage
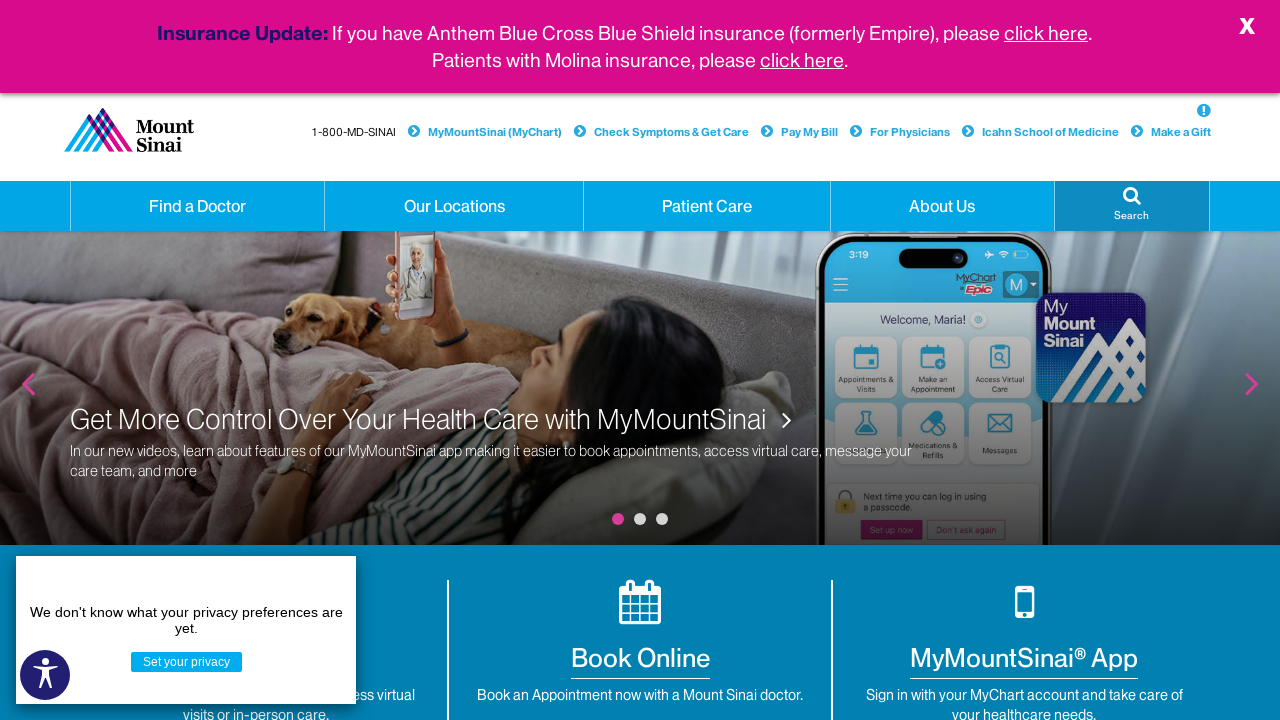

Hovered over Patient Care menu item at (707, 206) on xpath=//a[normalize-space(text())='Patient Care' and @class='hidden-xs dropdown'
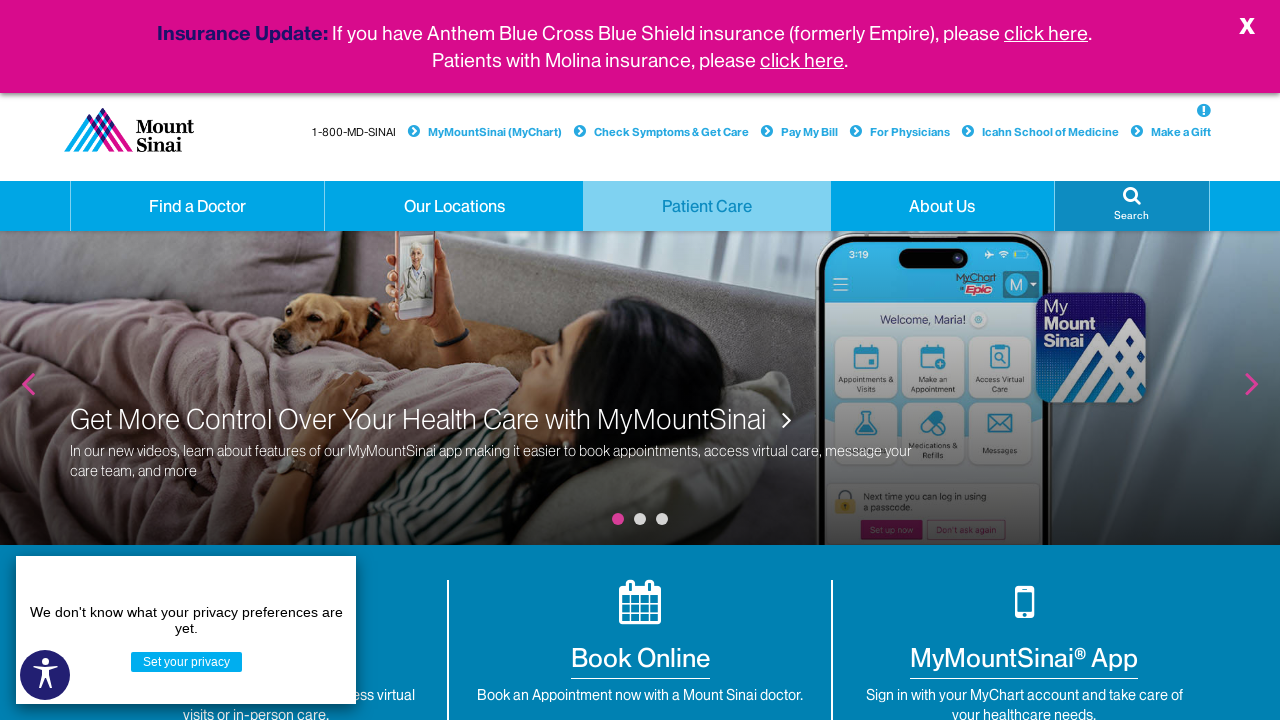

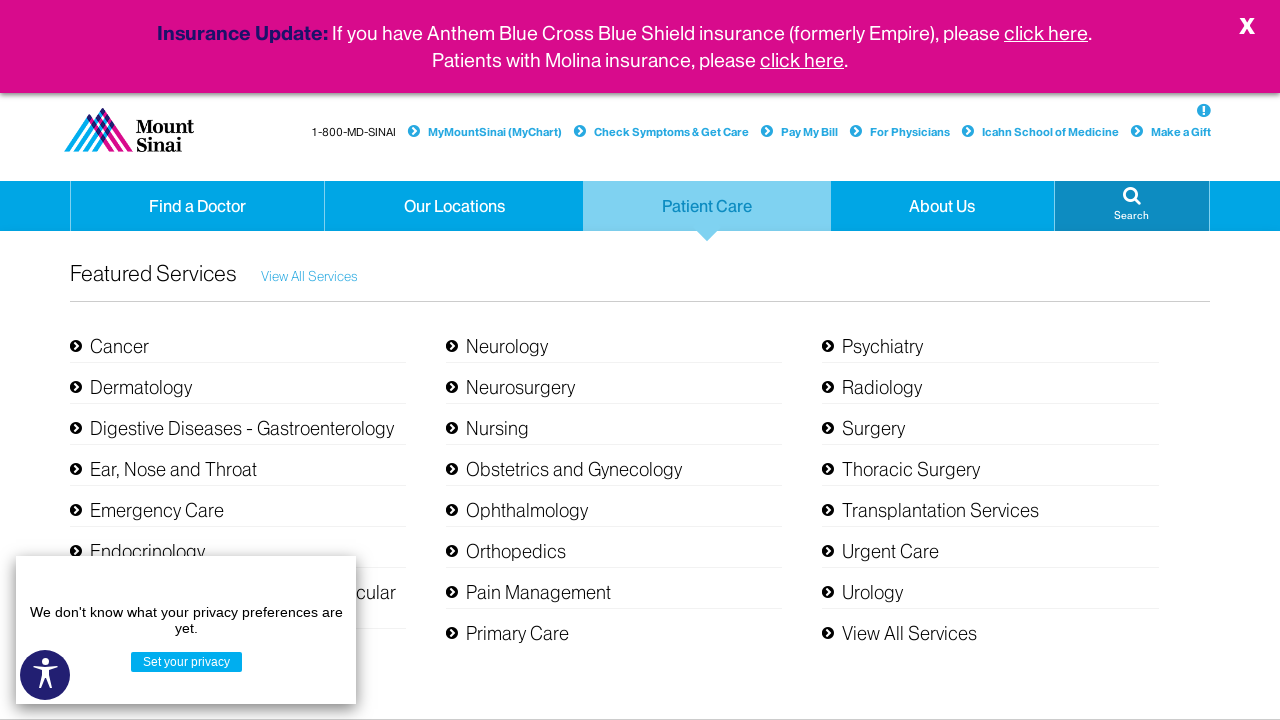